Tests navigation by clicking on a homepage link and verifying the URL changes from the actions page

Starting URL: https://acctabootcamp.github.io/site/examples/actions

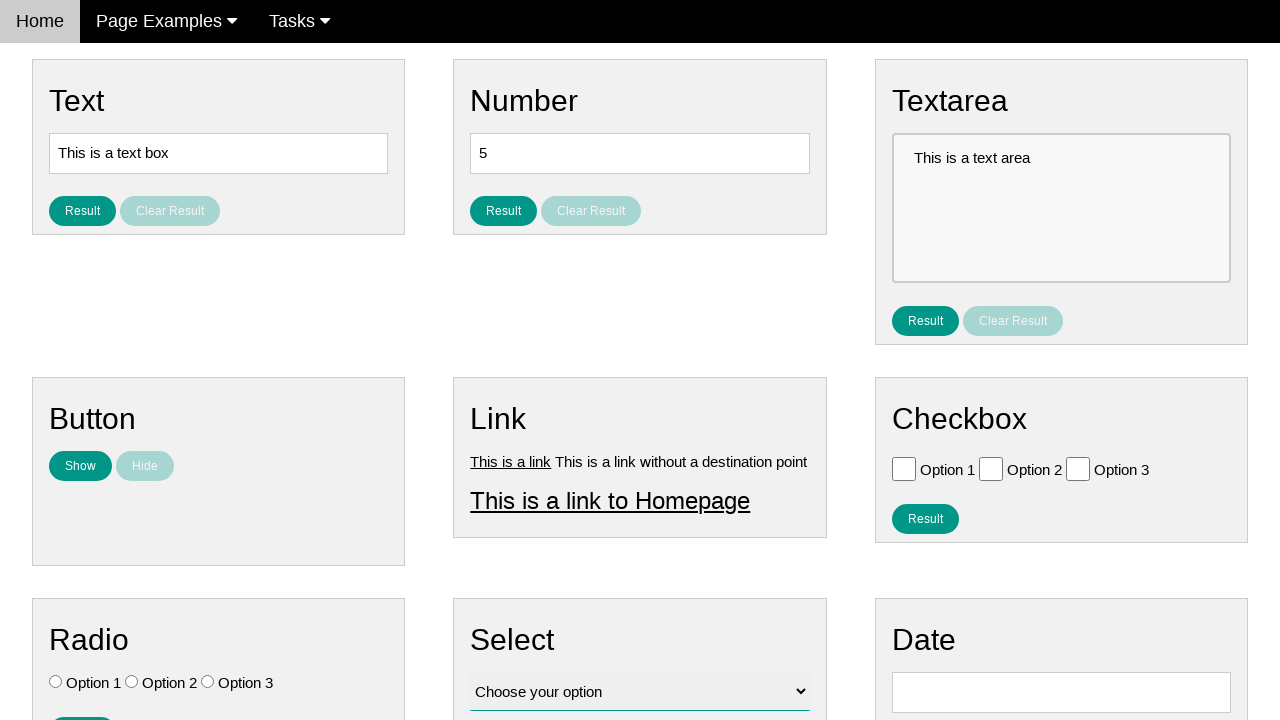

Verified starting URL is the actions page
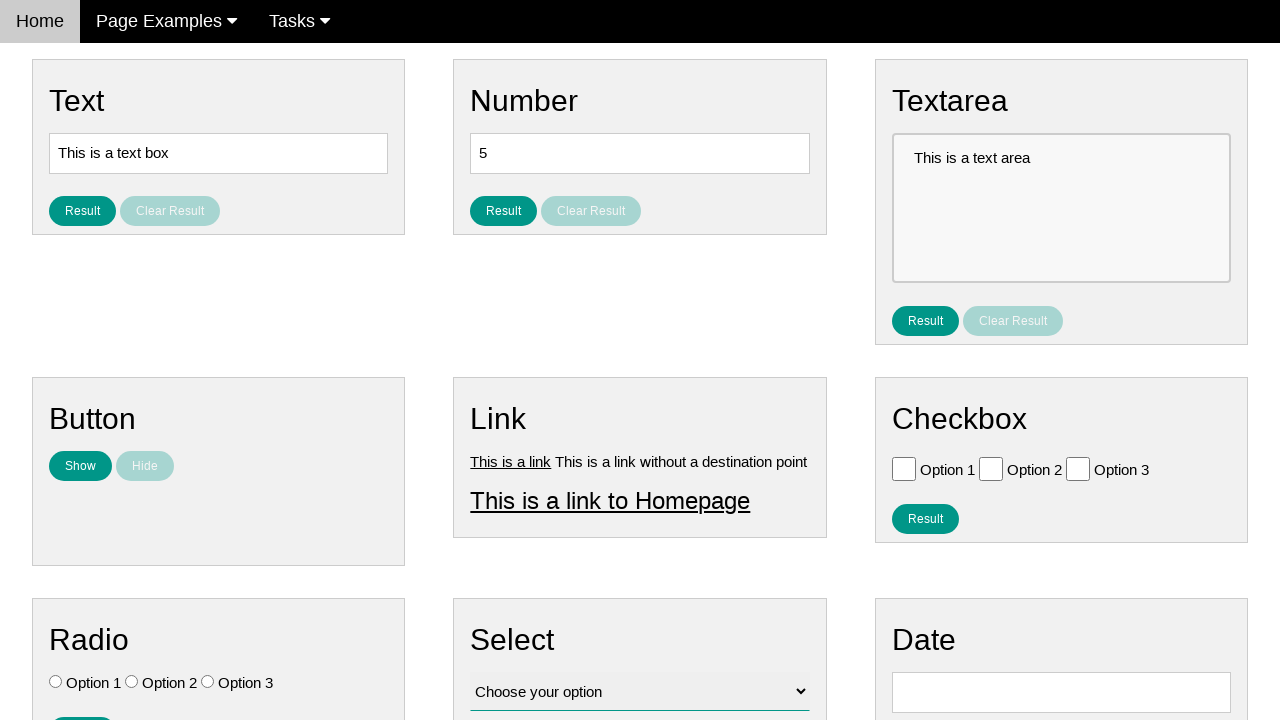

Clicked on homepage link at (610, 500) on #homepage_link
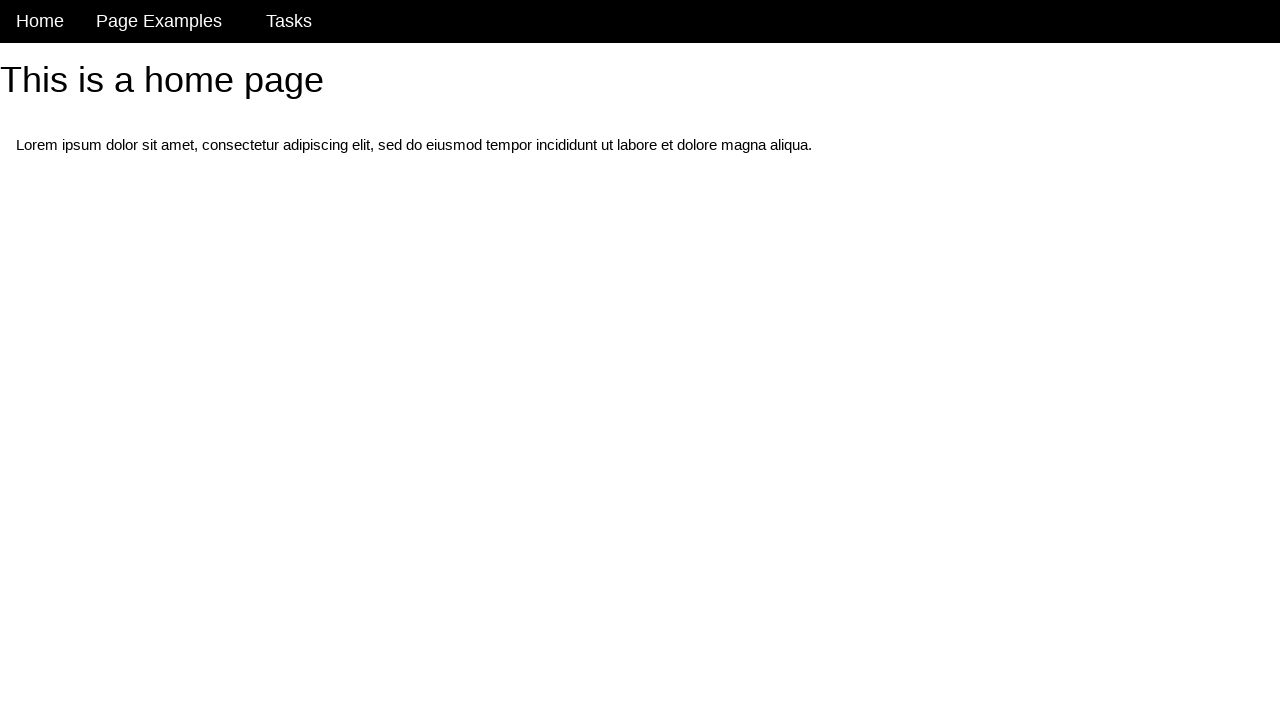

Waited for page to load after navigation
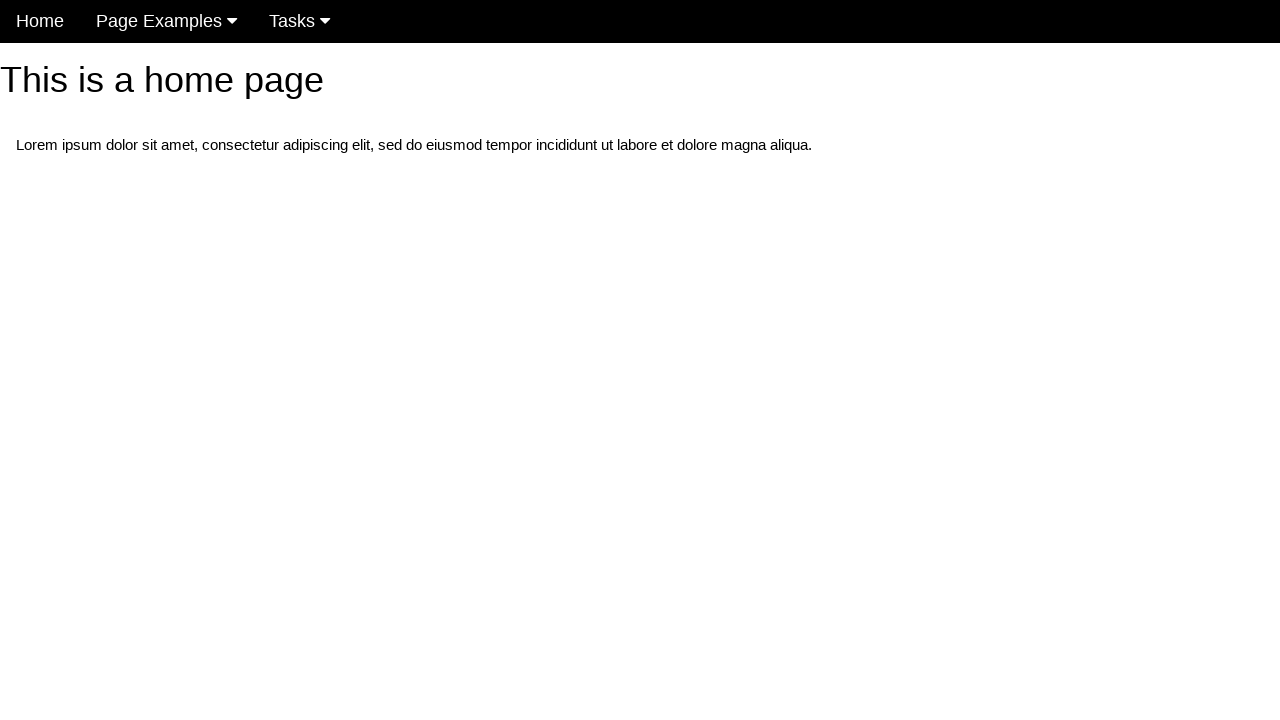

Verified URL has changed from the actions page
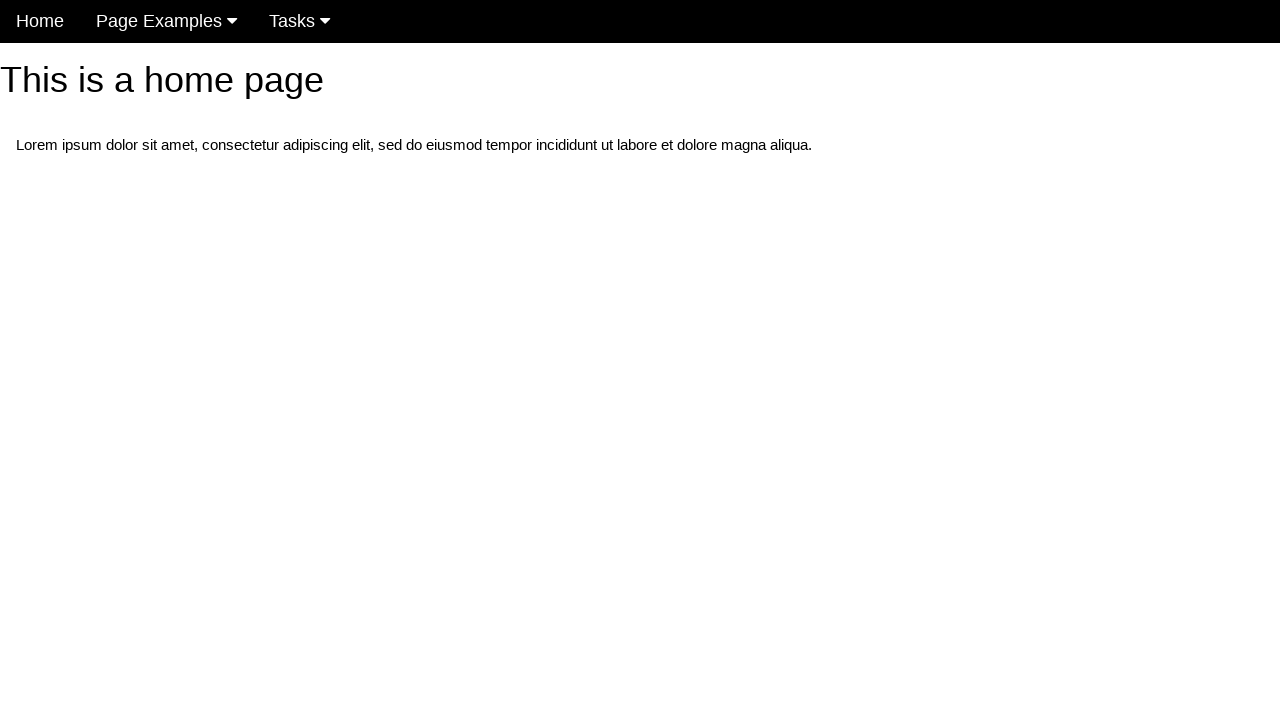

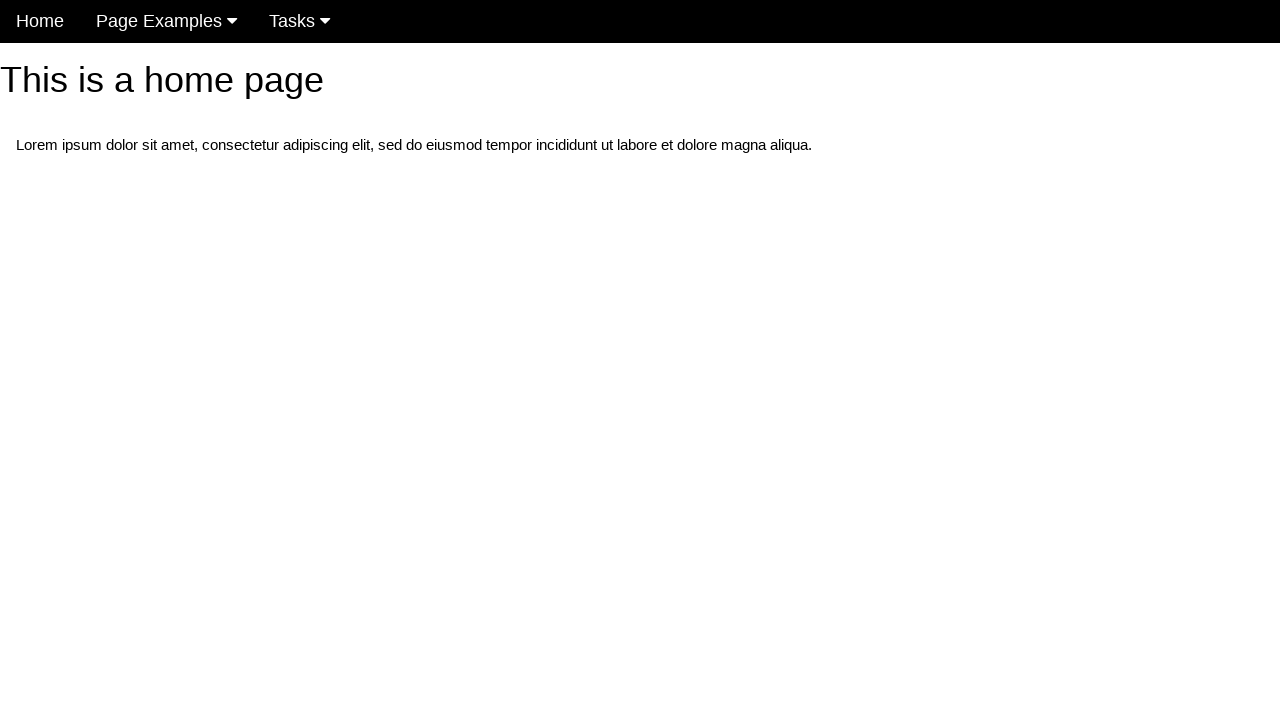